Tests key press functionality by navigating to Key Presses page and sending keyboard input

Starting URL: http://the-internet.herokuapp.com/

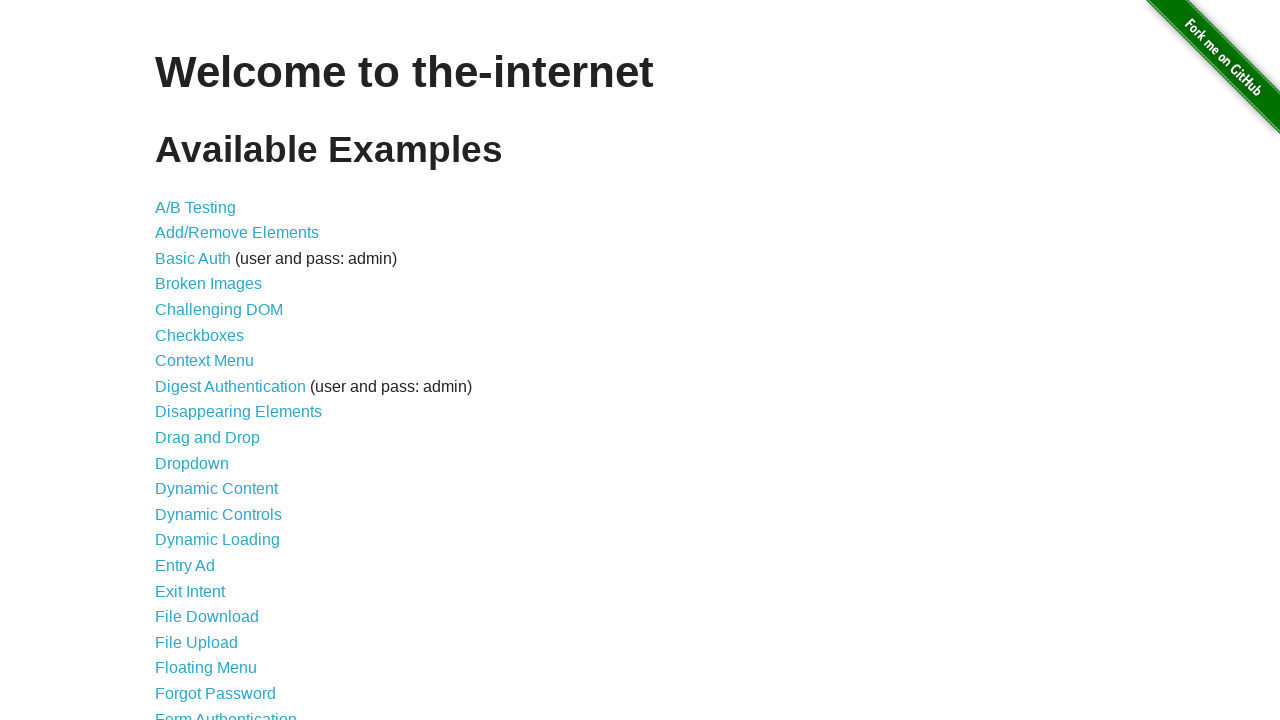

Clicked on Key Presses link at (200, 360) on text=Key Presses
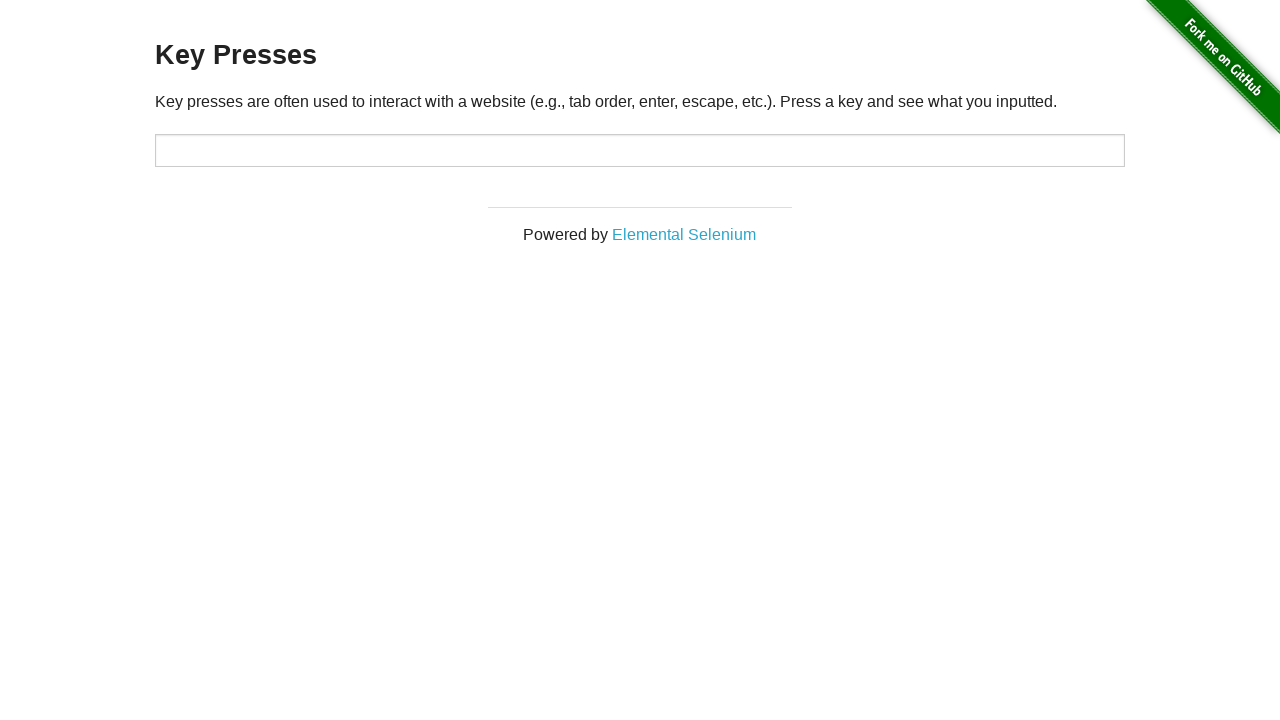

Pressed Shift key on target input on #target
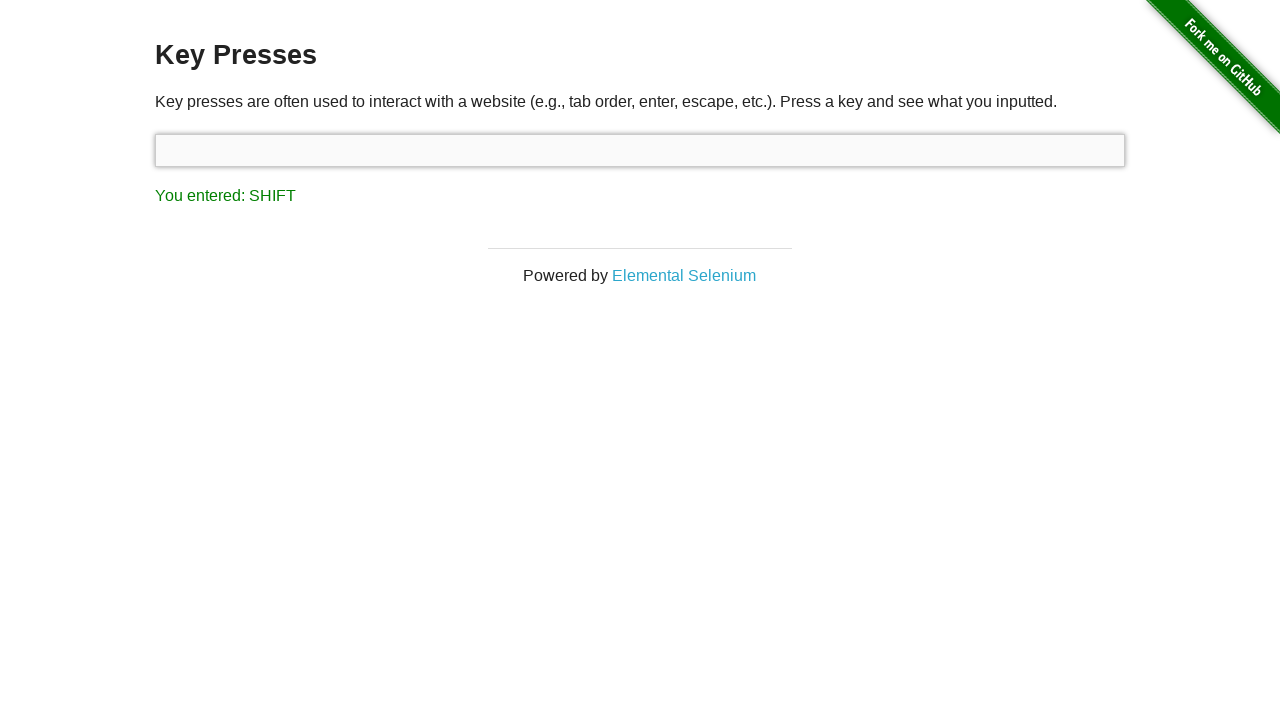

Pressed Tab key on target input on #target
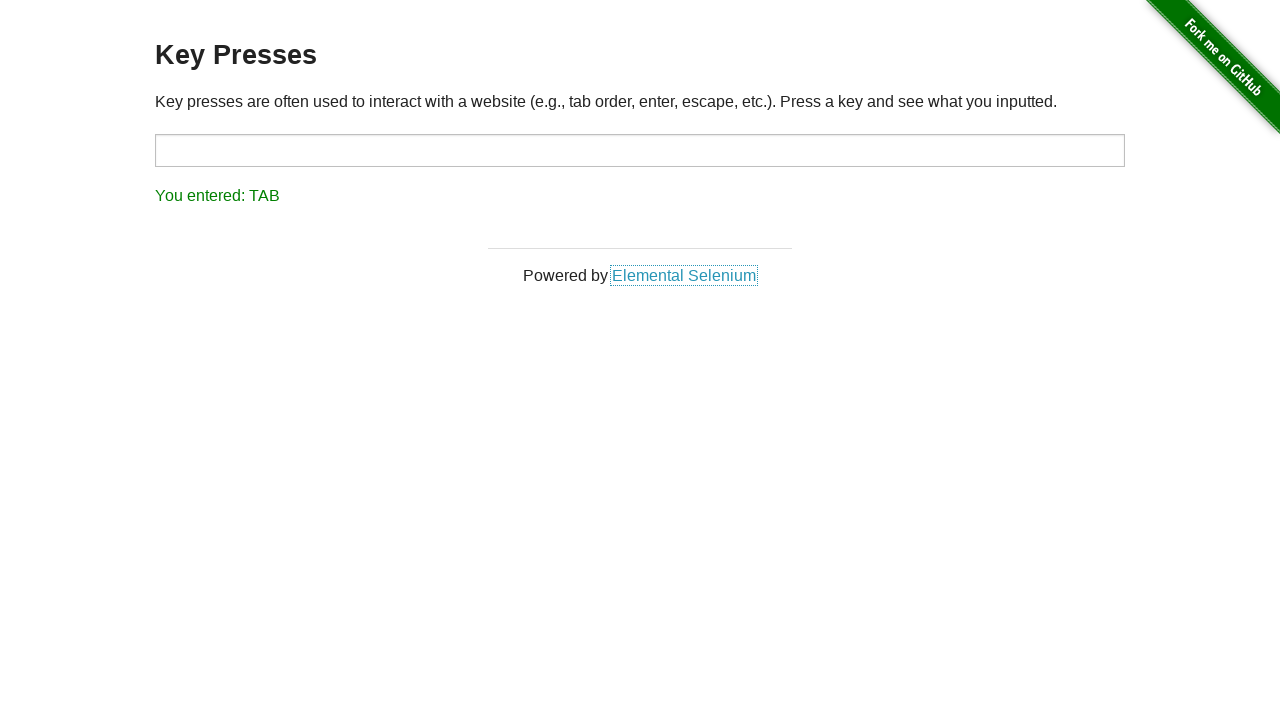

Result element loaded and displayed
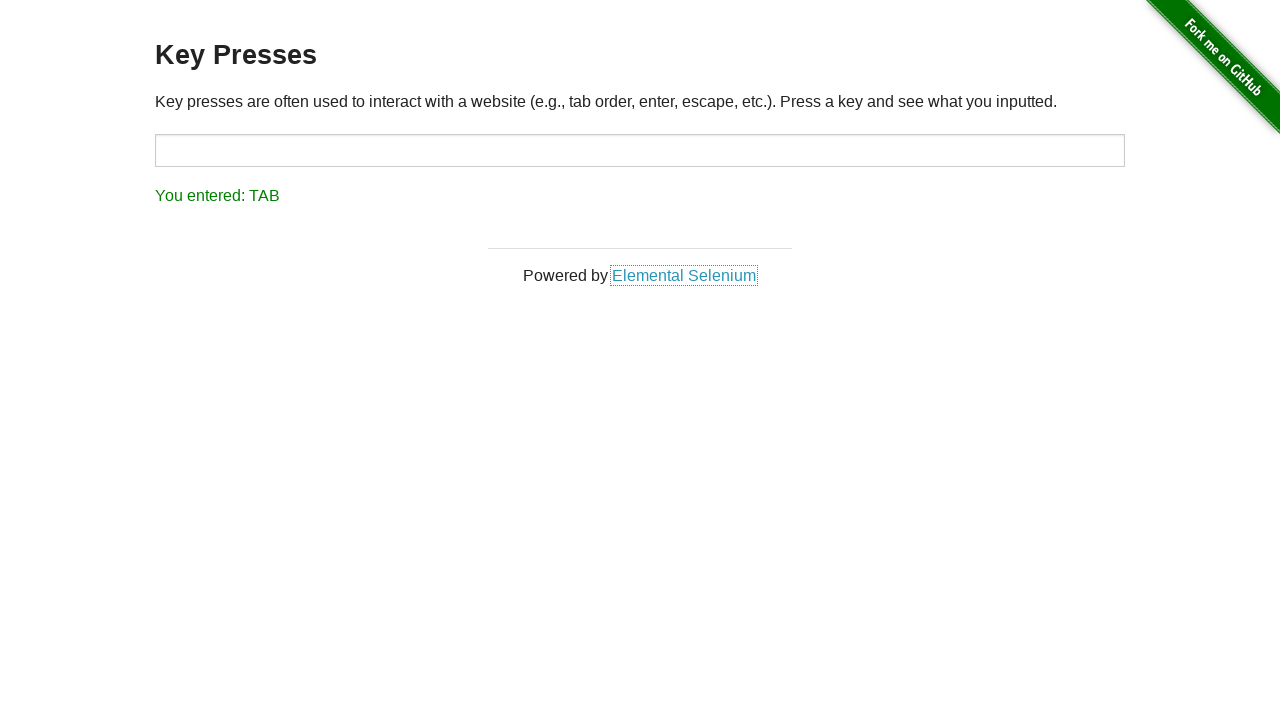

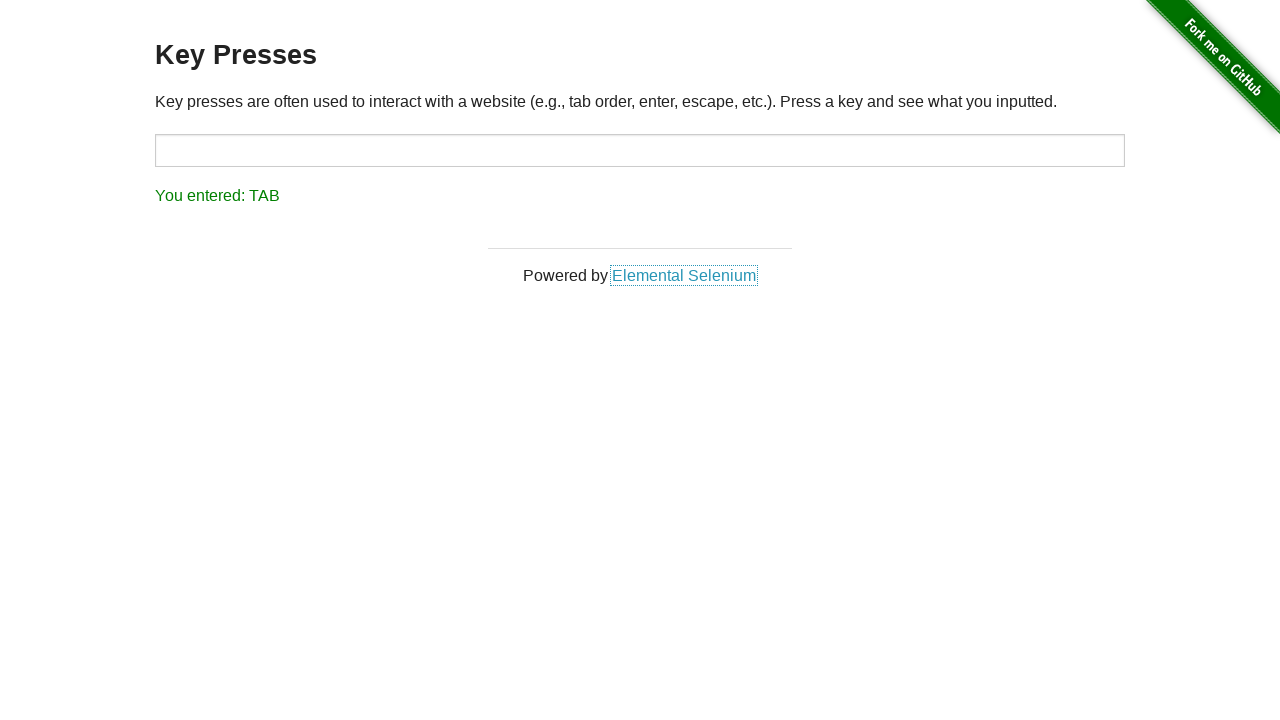